Waits for a price to drop to $100, books it, then solves a math problem and submits the answer

Starting URL: http://suninjuly.github.io/explicit_wait2.html

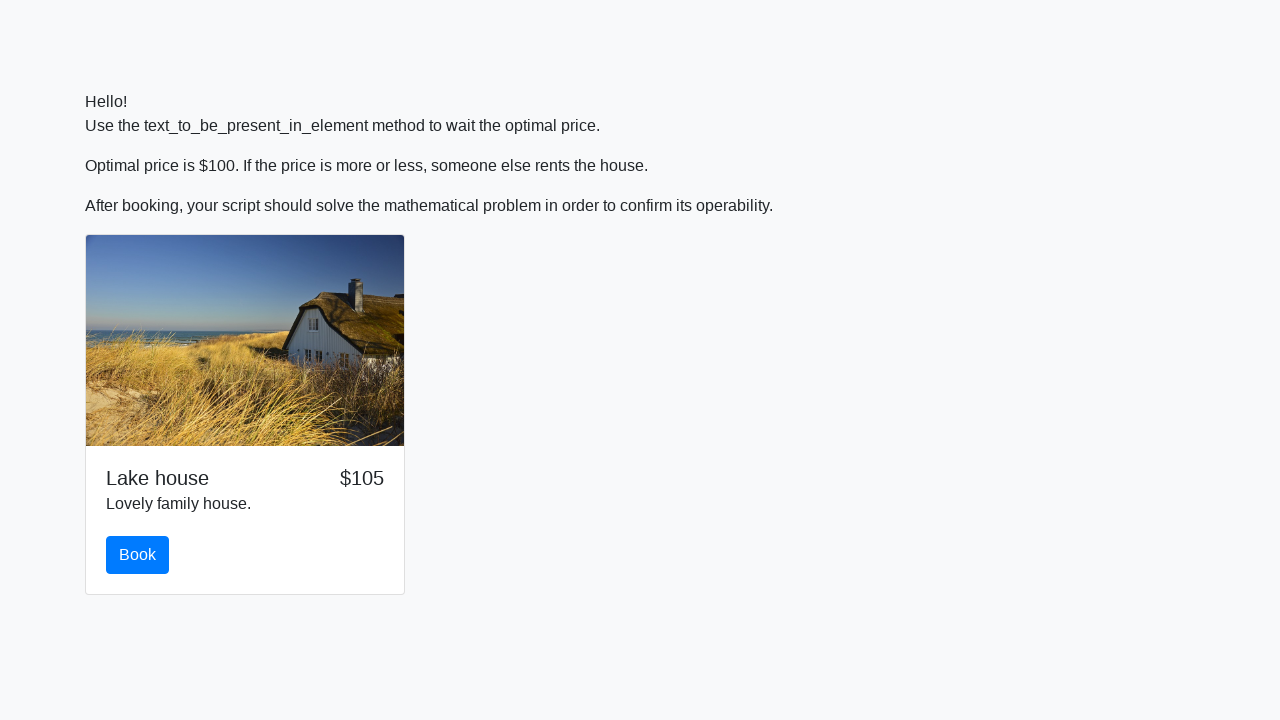

Waited for price to drop to $100
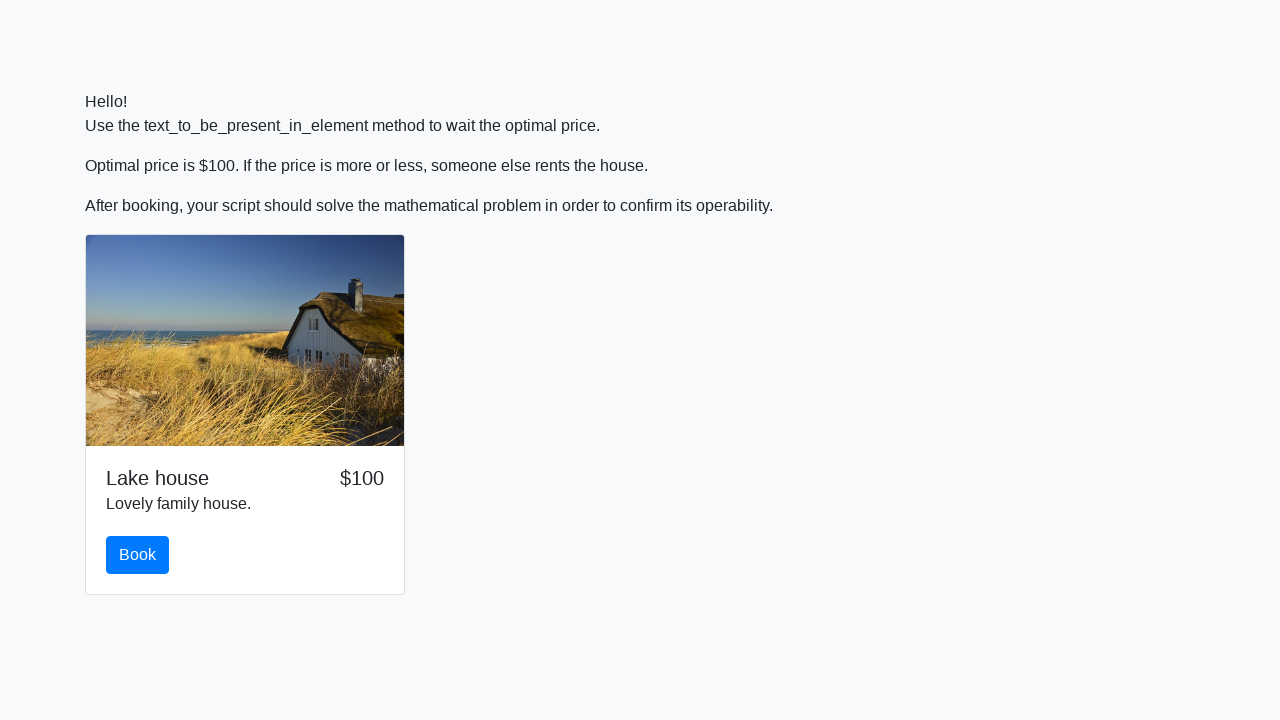

Clicked the Book button at (138, 555) on #book
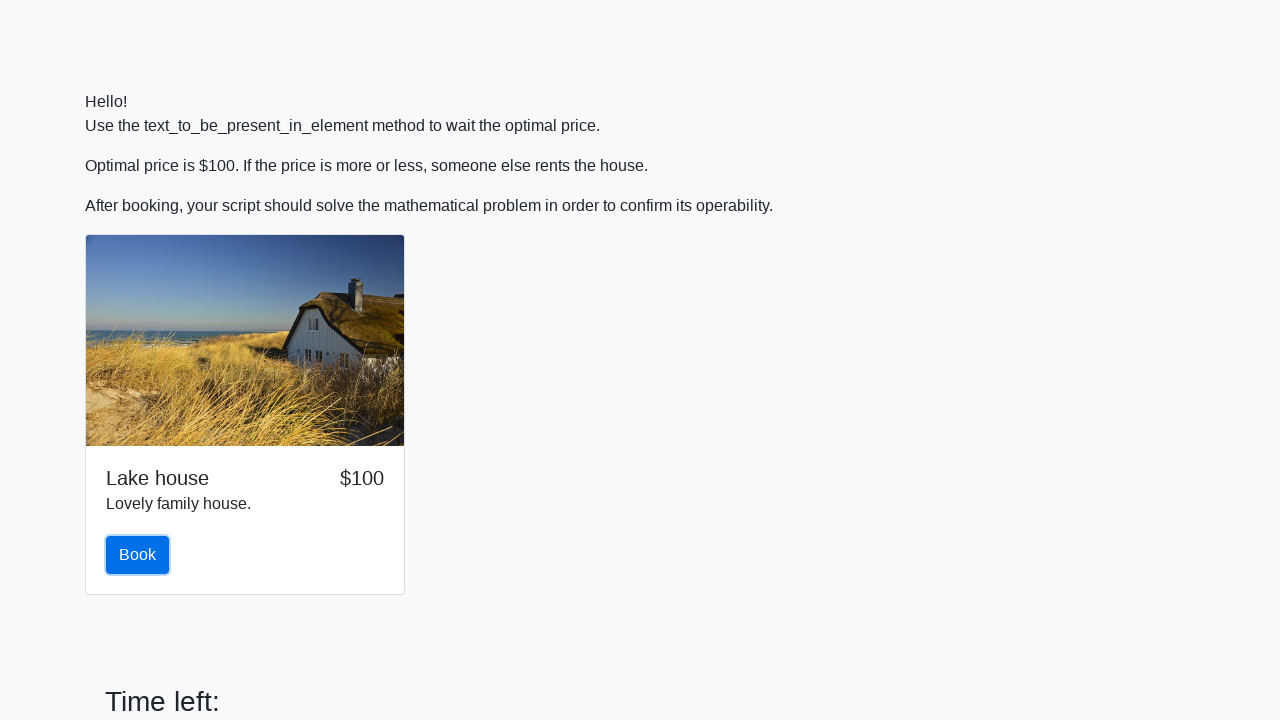

Retrieved input value: 227
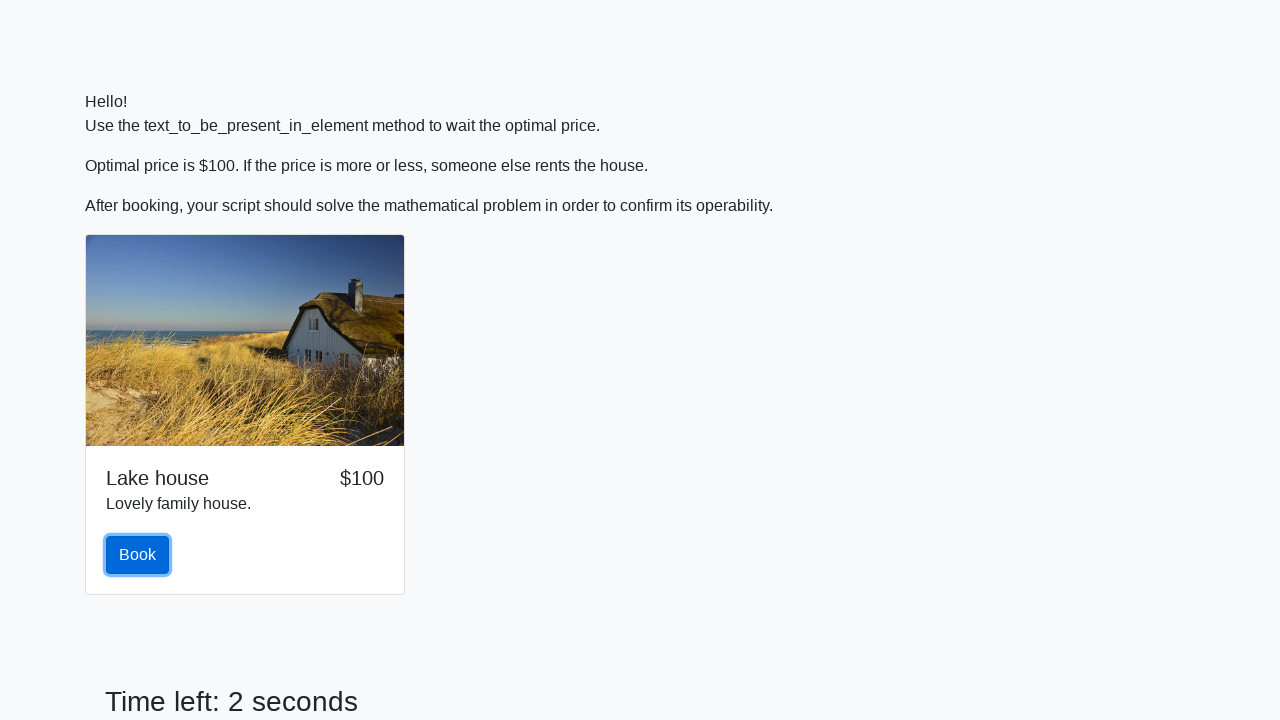

Calculated answer: 2.1578717767310507
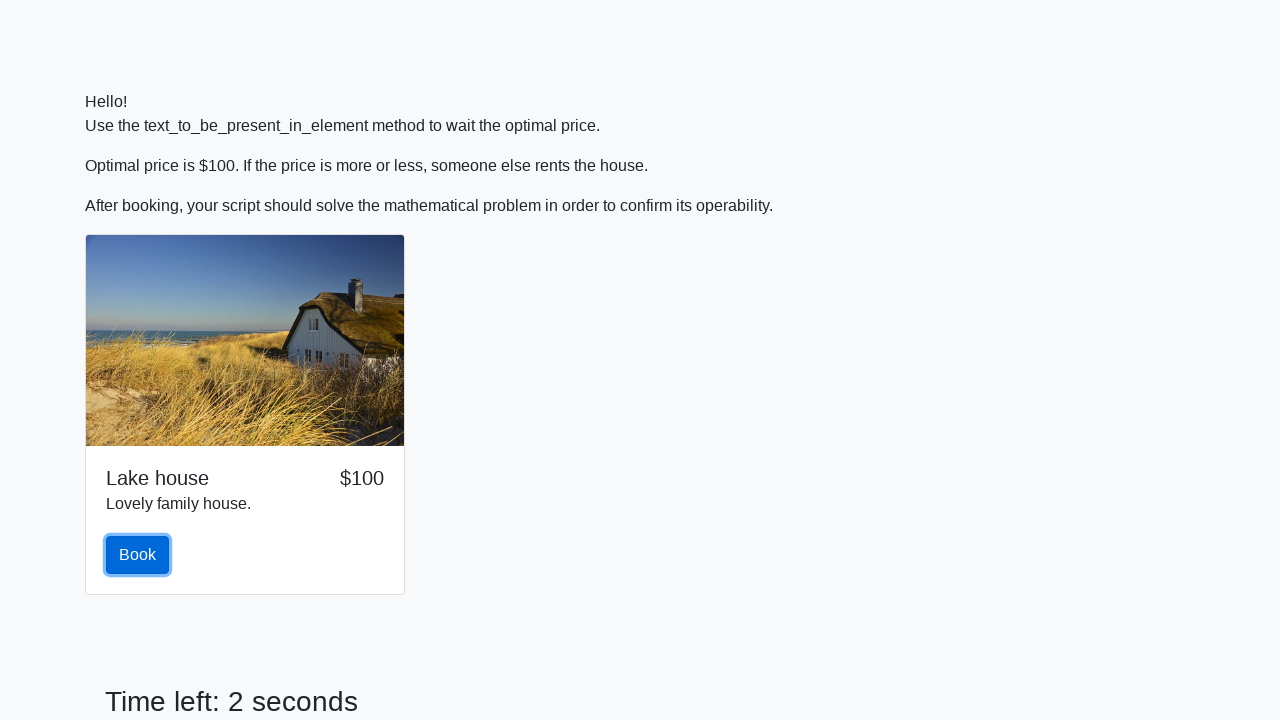

Filled answer field with calculated value on #answer
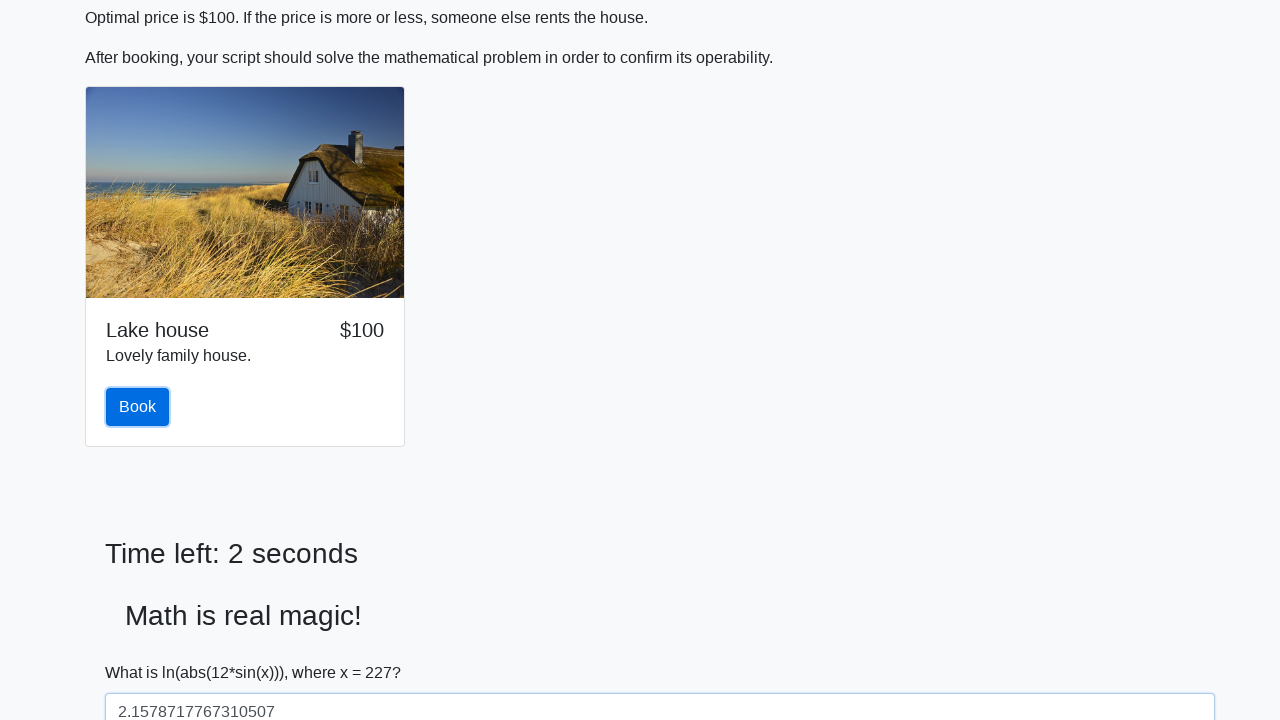

Submitted the form at (143, 651) on button[type='submit']
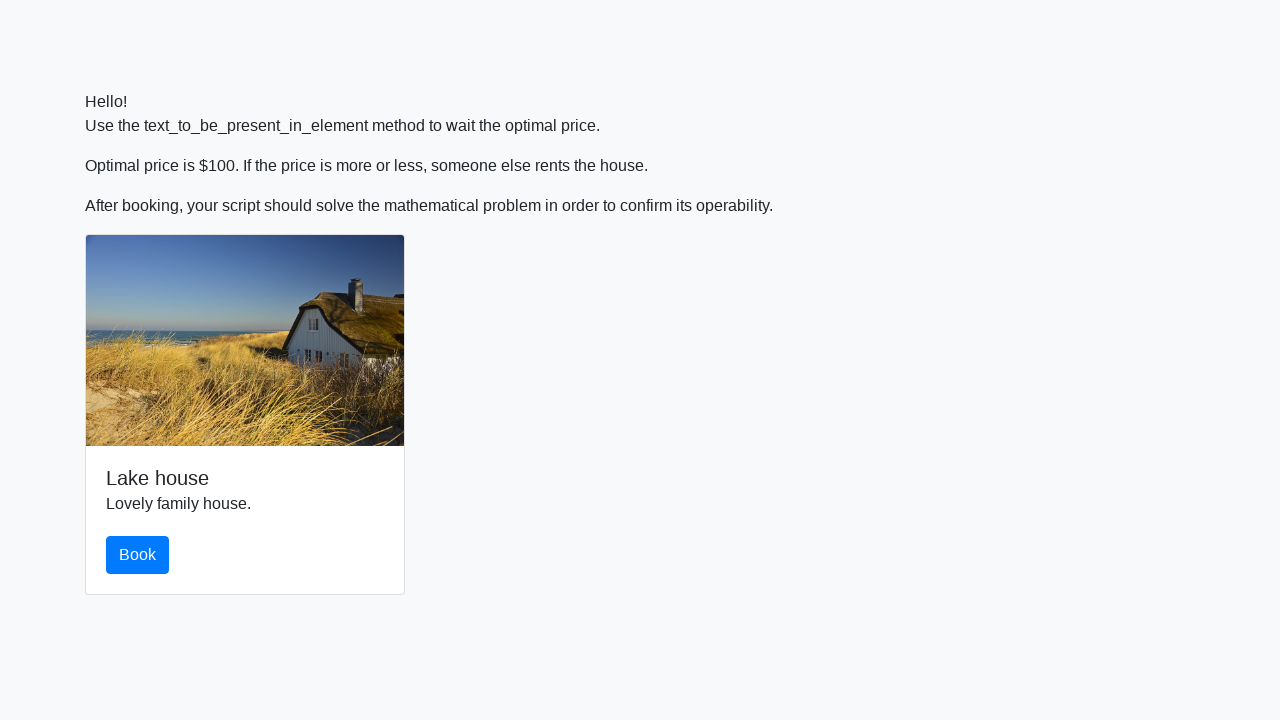

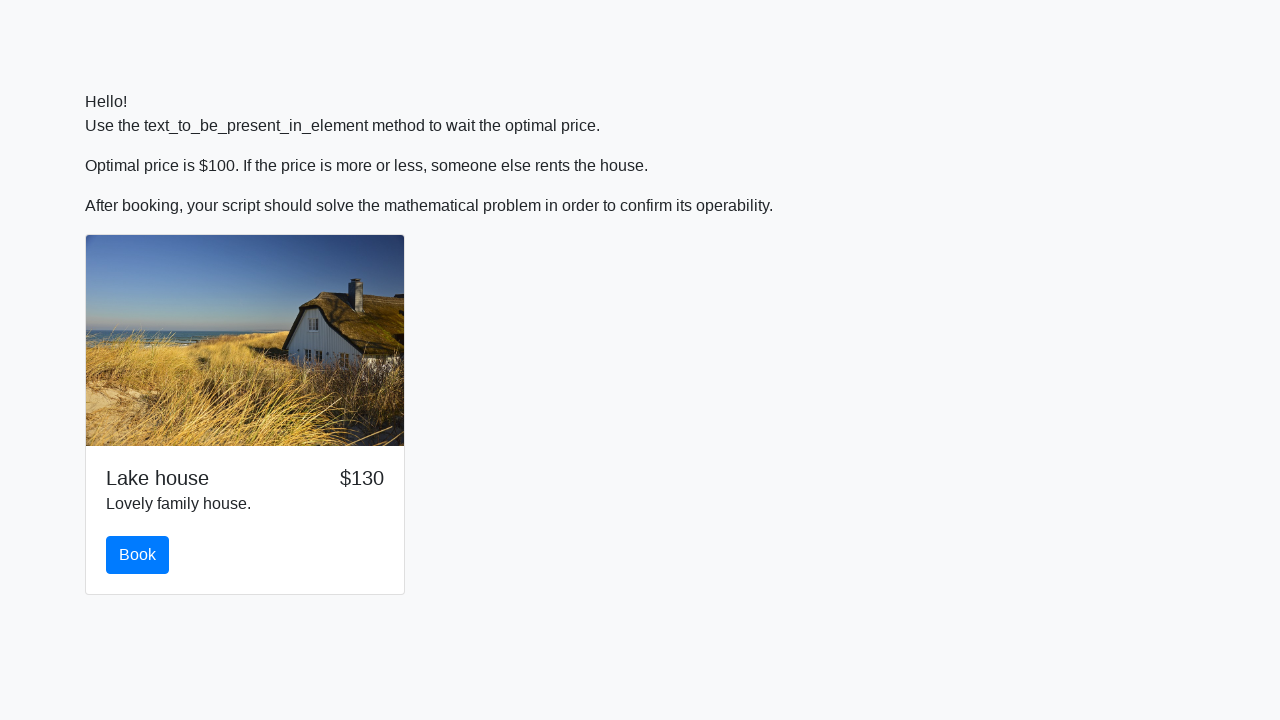